Tests that searching for non-existent elements (h112 tag) returns an empty list on Booking.com homepage

Starting URL: https://www.booking.com

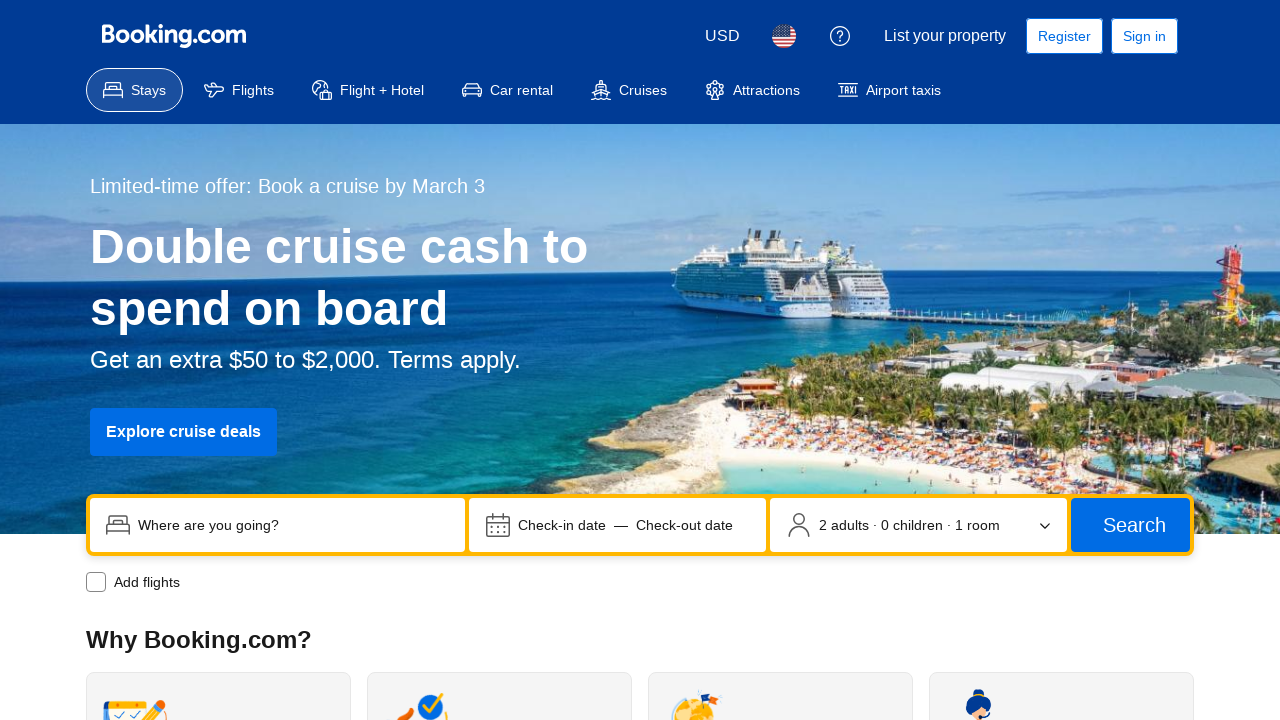

Navigated to Booking.com homepage
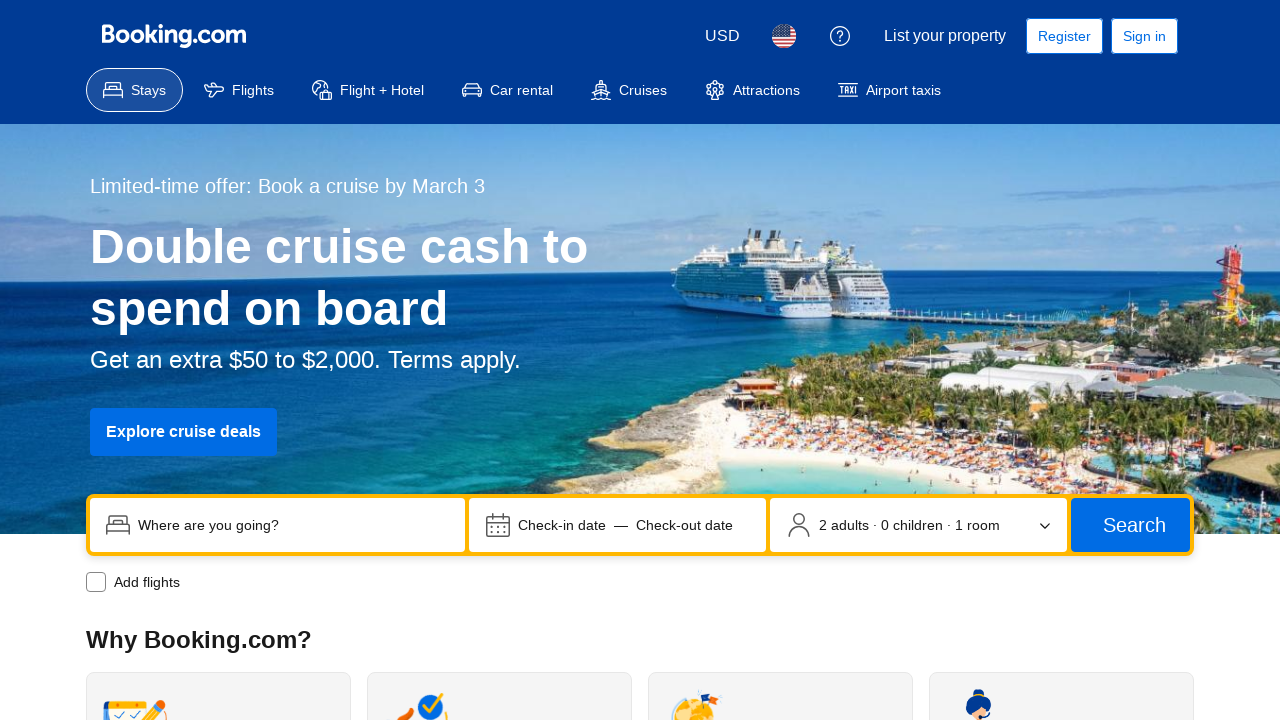

Page reached domcontentloaded state
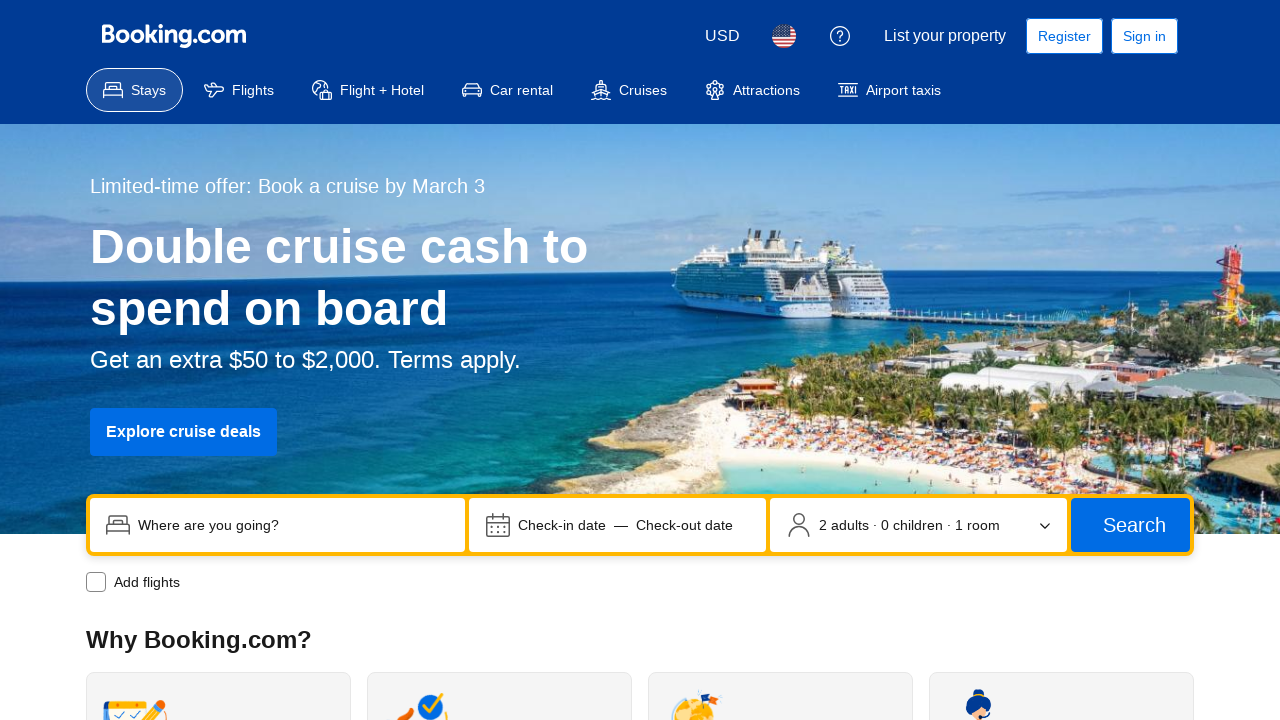

Searched for non-existent h112 elements
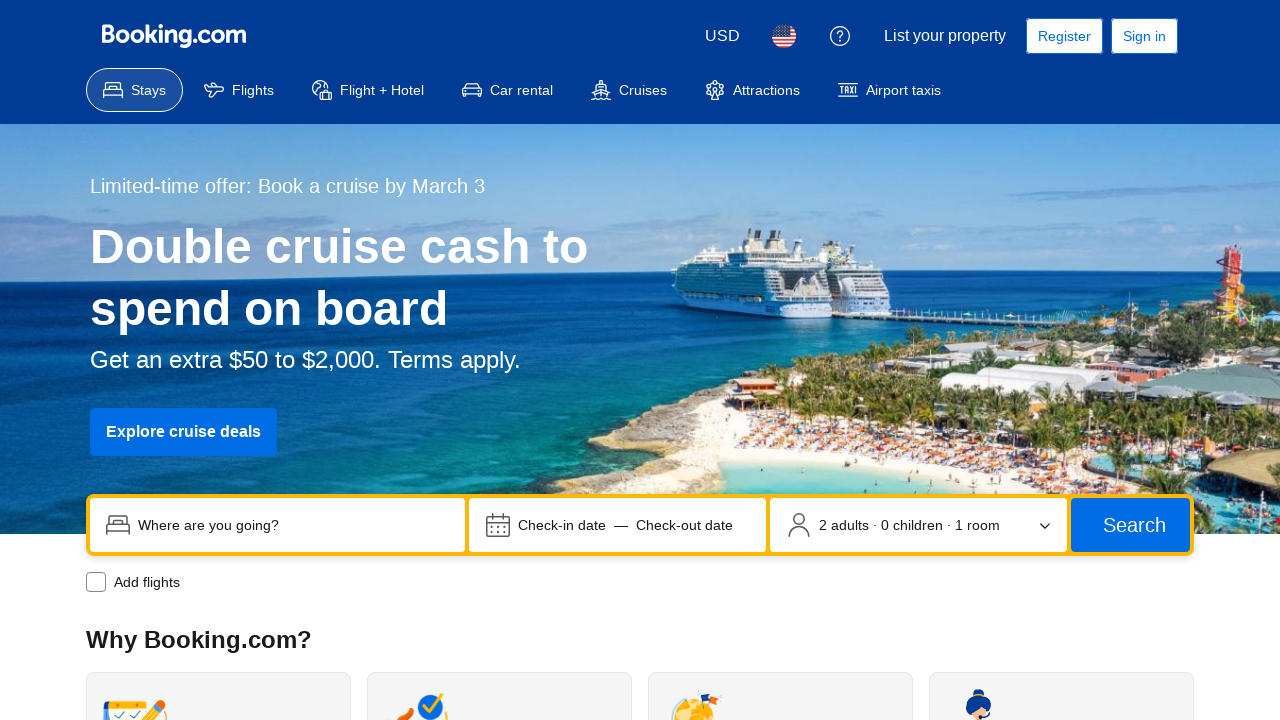

Assertion passed: no h112 elements found on Booking.com homepage
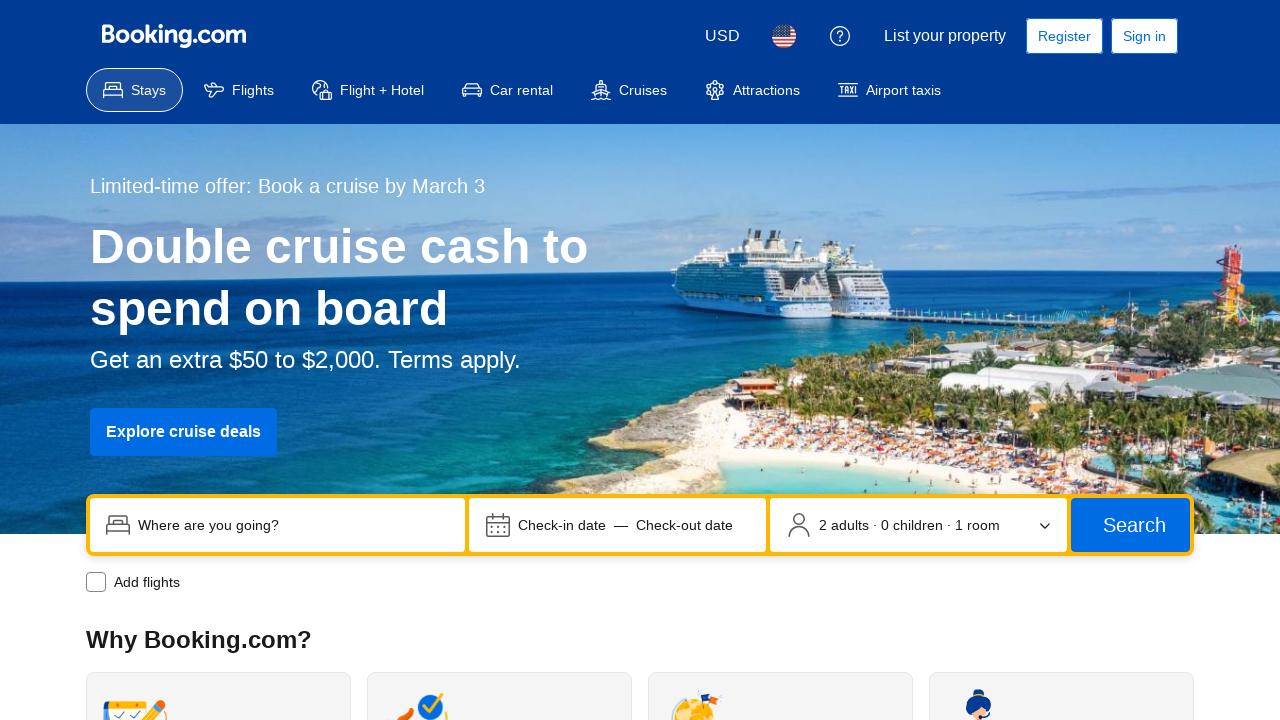

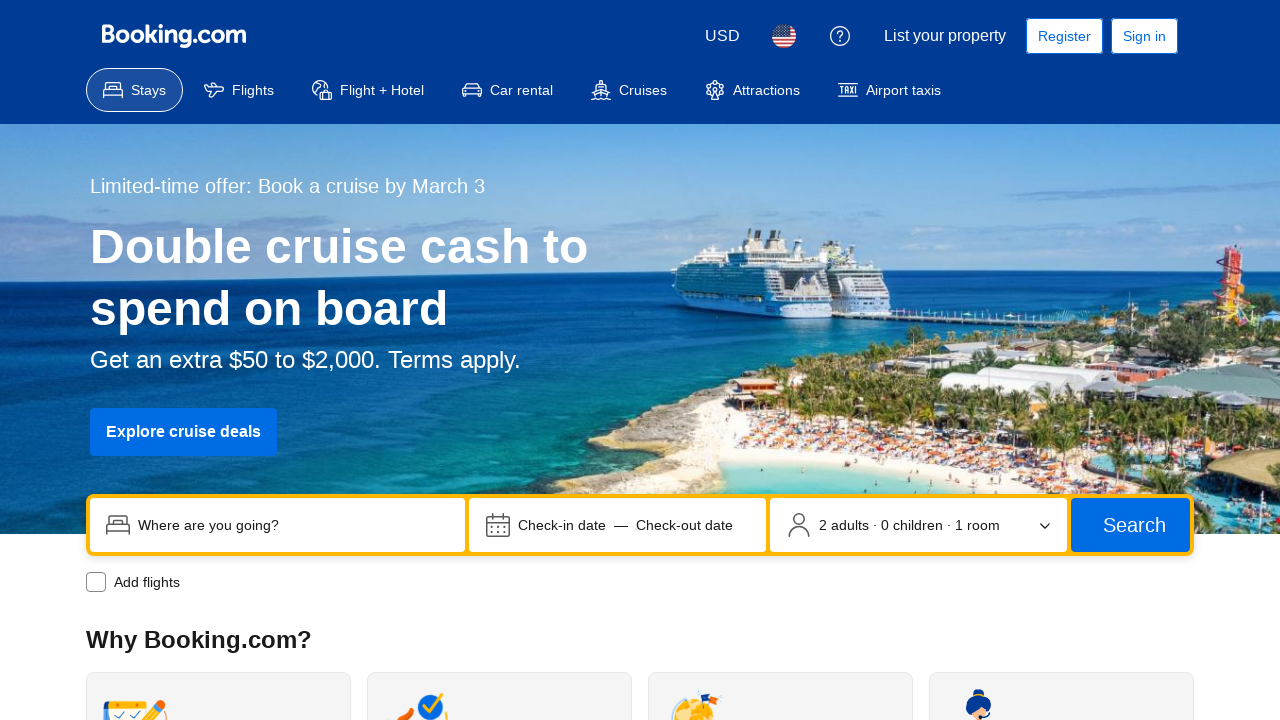